Tests a wait scenario by clicking a verify button after a delay and checking for a success message

Starting URL: http://suninjuly.github.io/wait1.html

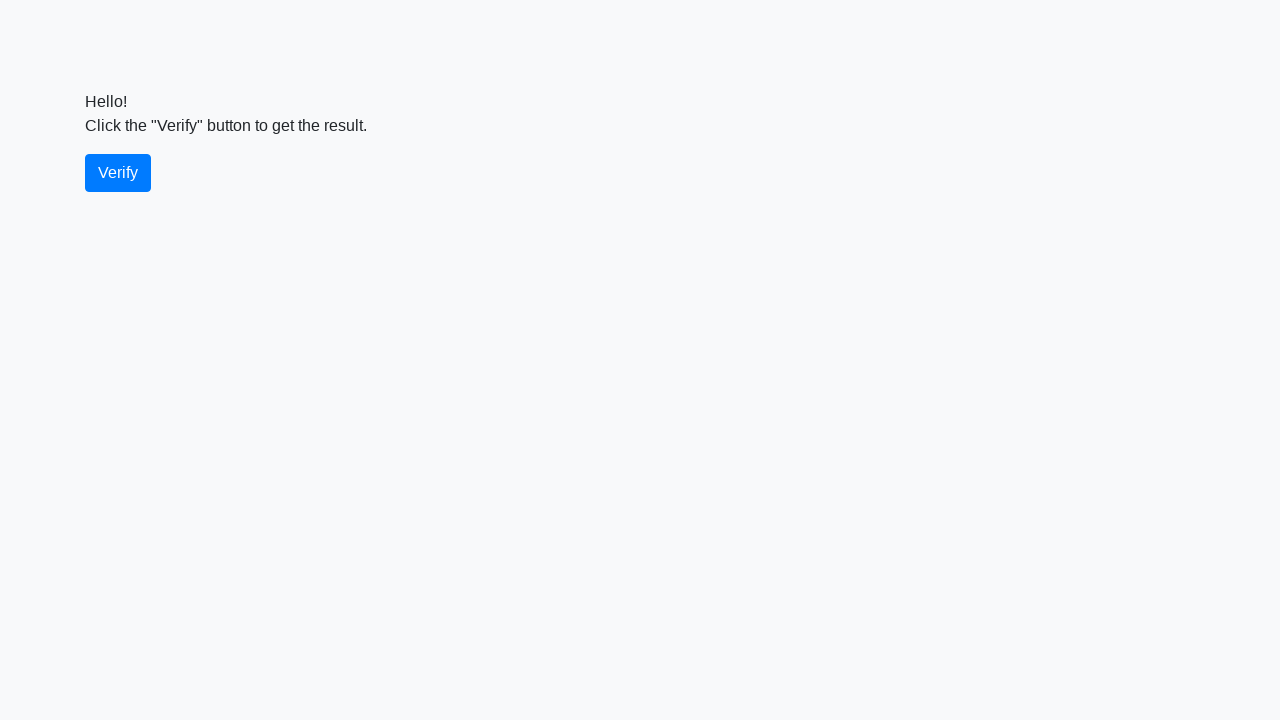

Waited for verify button to be available
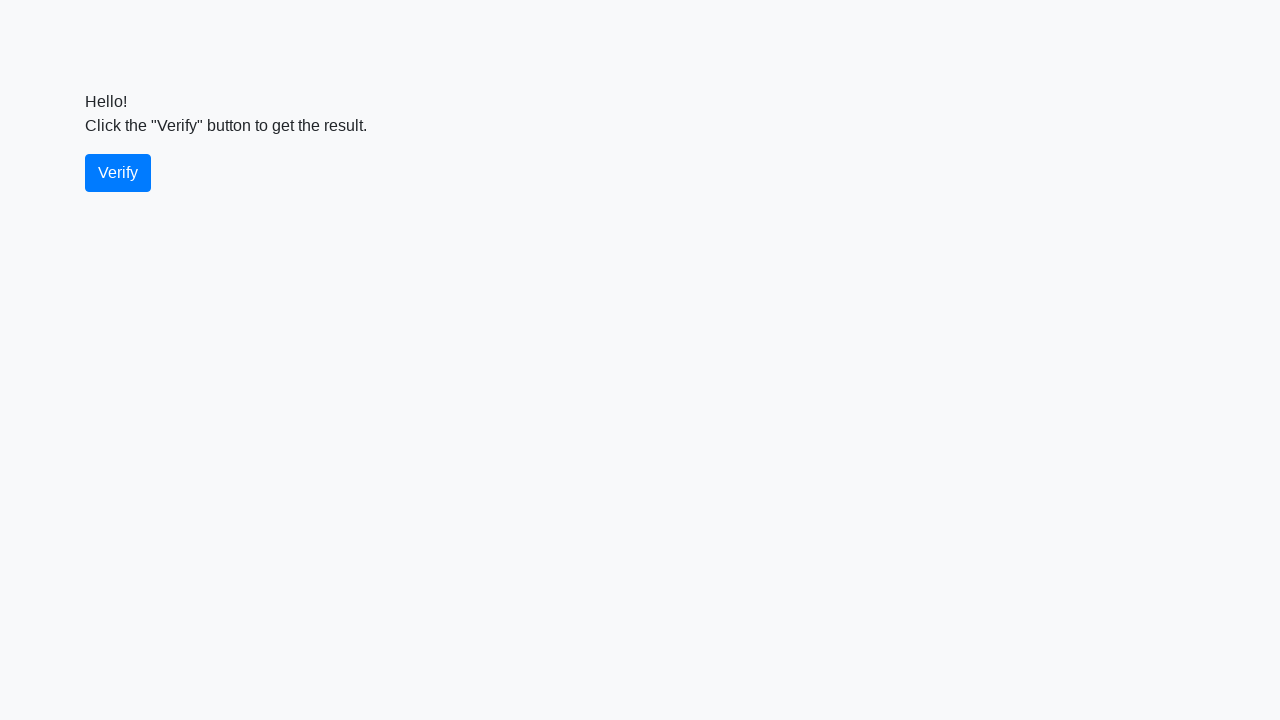

Clicked the verify button at (118, 173) on #verify
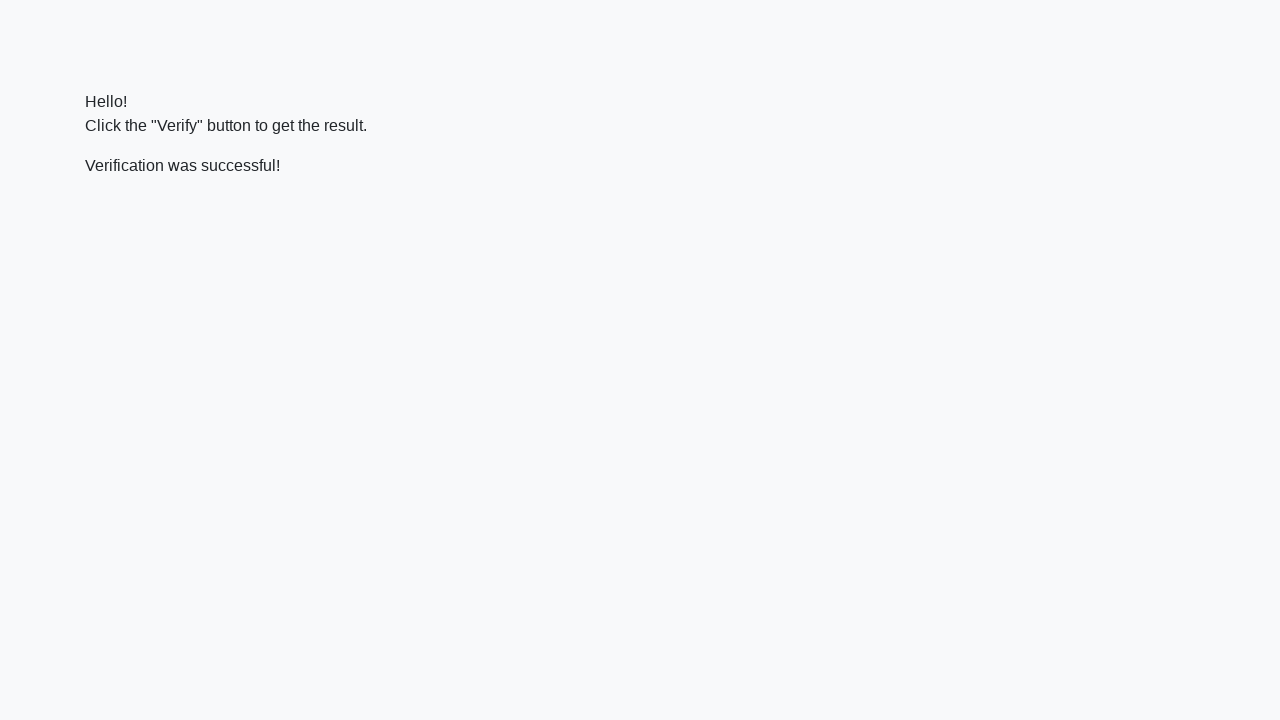

Waited for verification message to appear
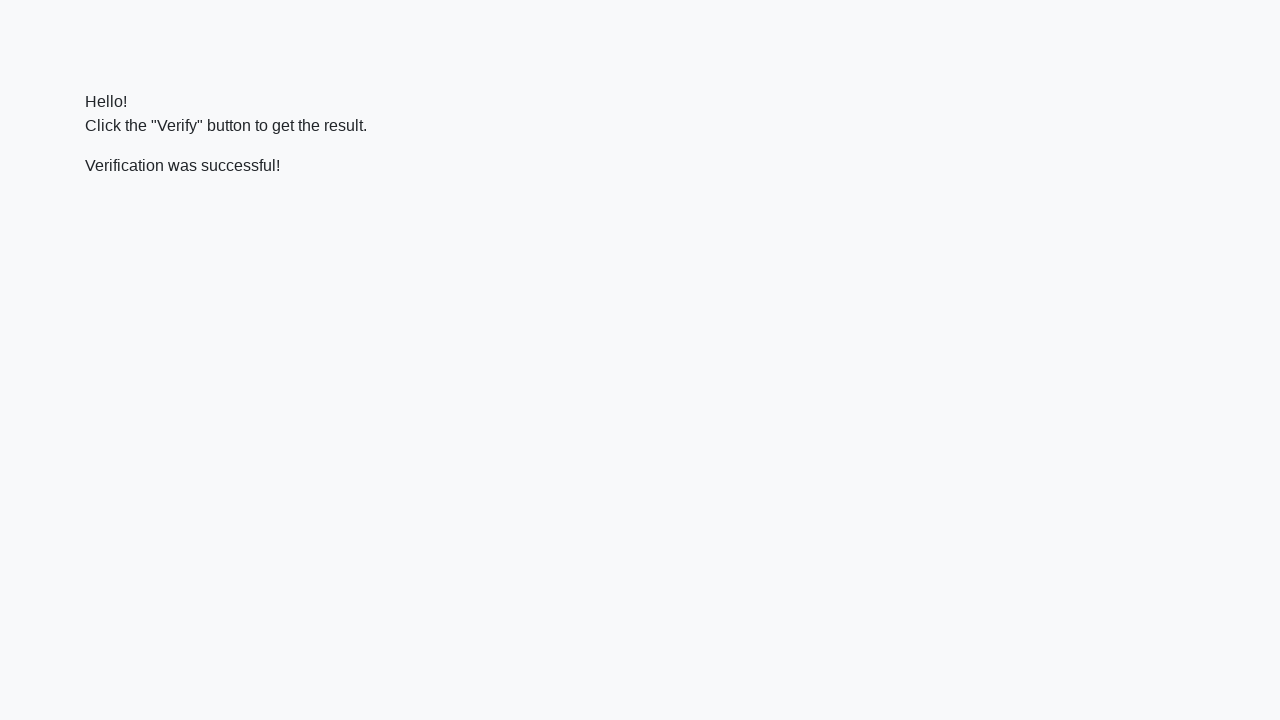

Located the verification message element
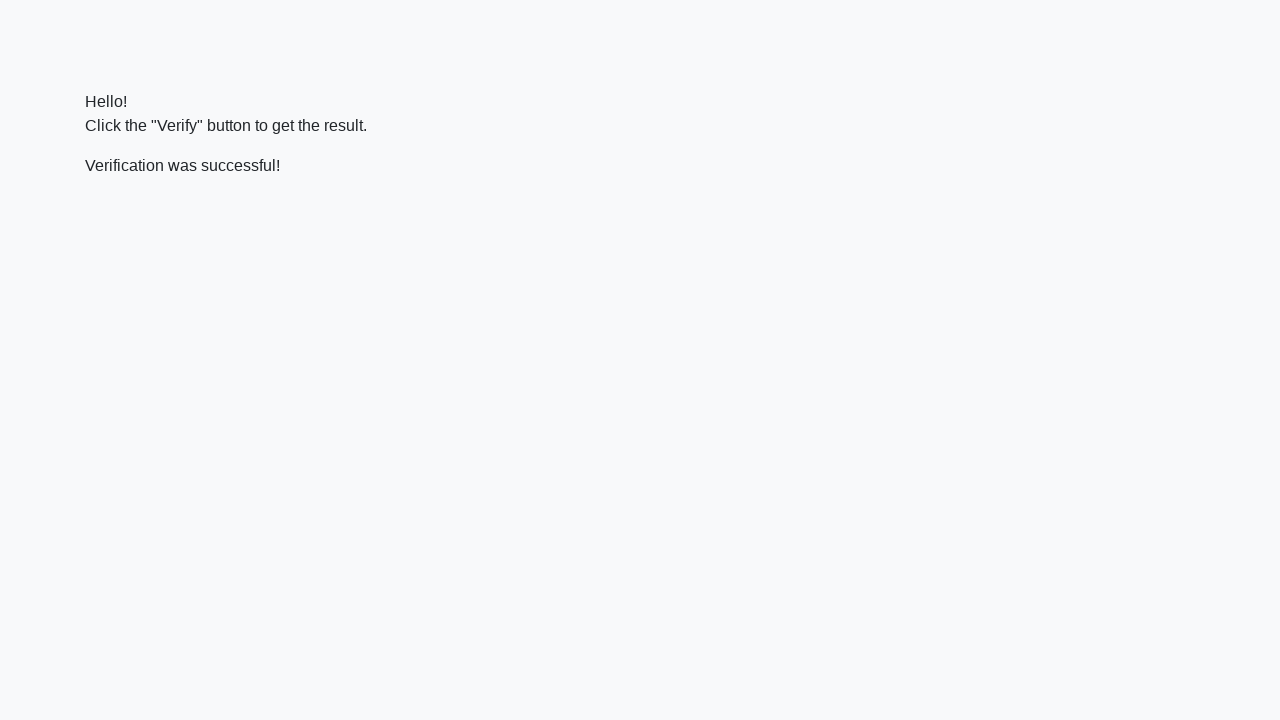

Verified that message contains 'successful'
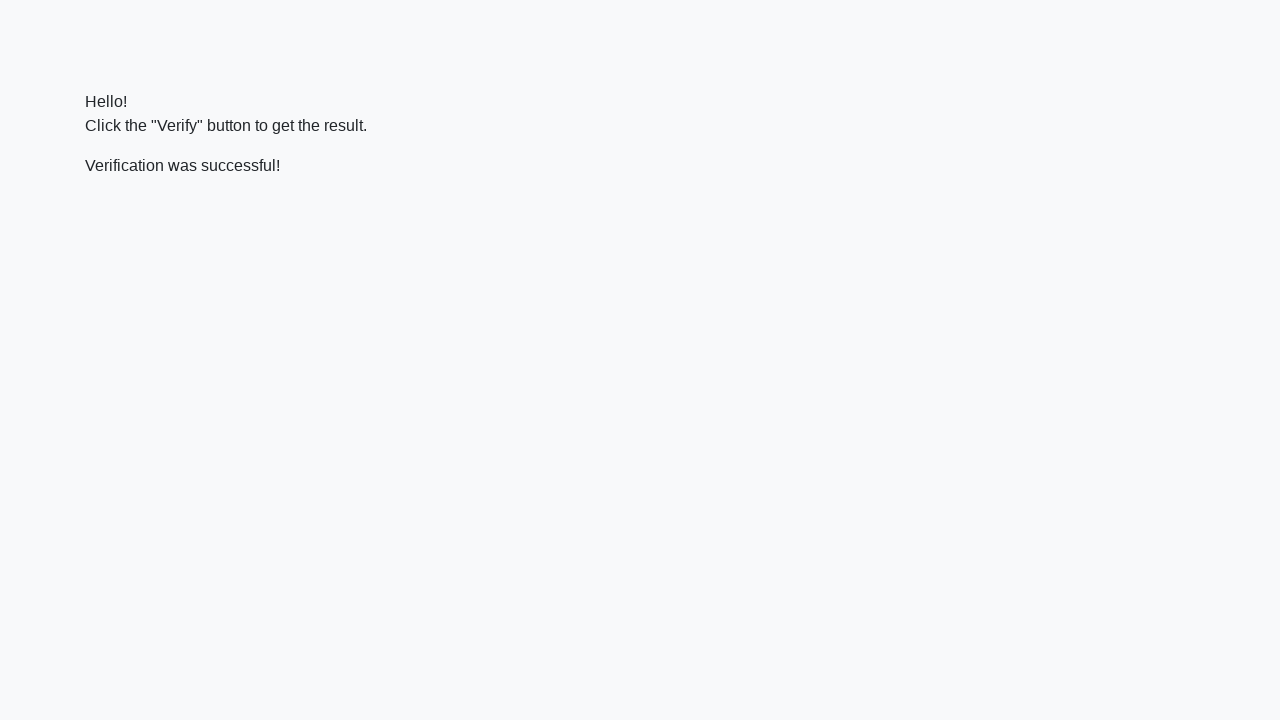

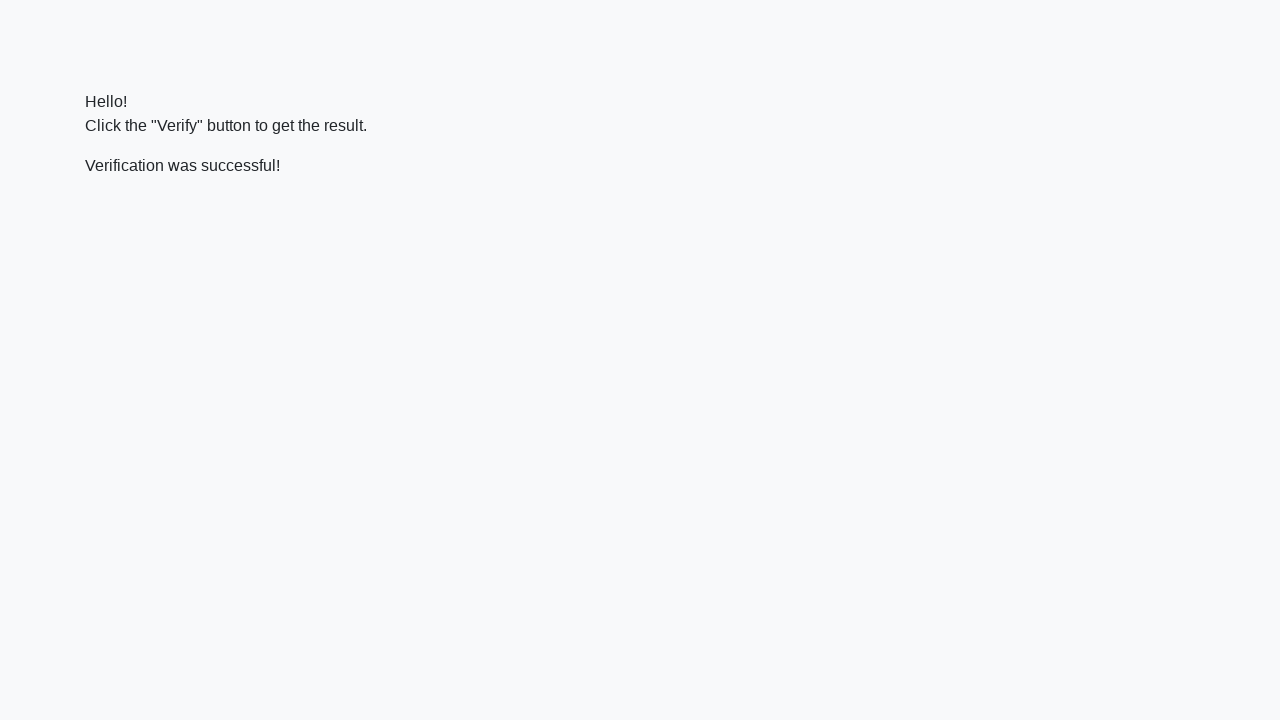